Automates a cultivated variety SNP search task by selecting crop type, radio button, dropdowns, entering a gene ID, and submitting the search form

Starting URL: https://cegresources.icrisat.org/cicerseq/?page_id=3605

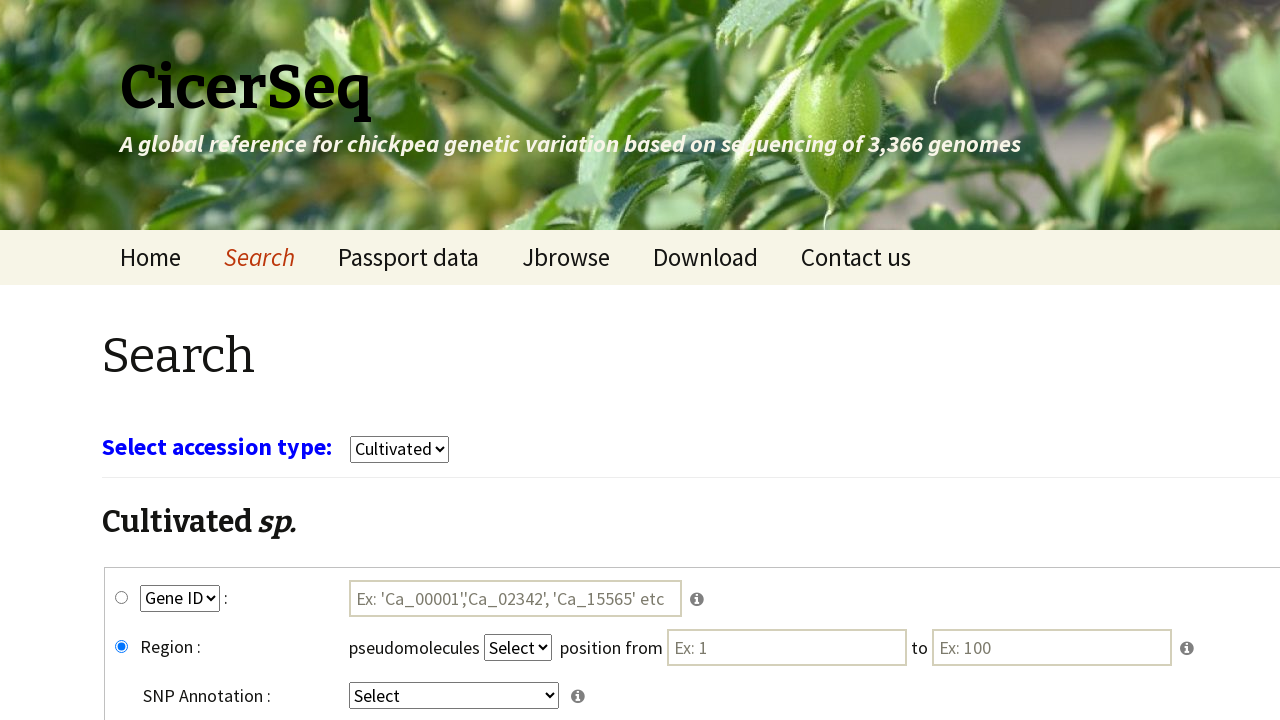

Waited for page to load (networkidle)
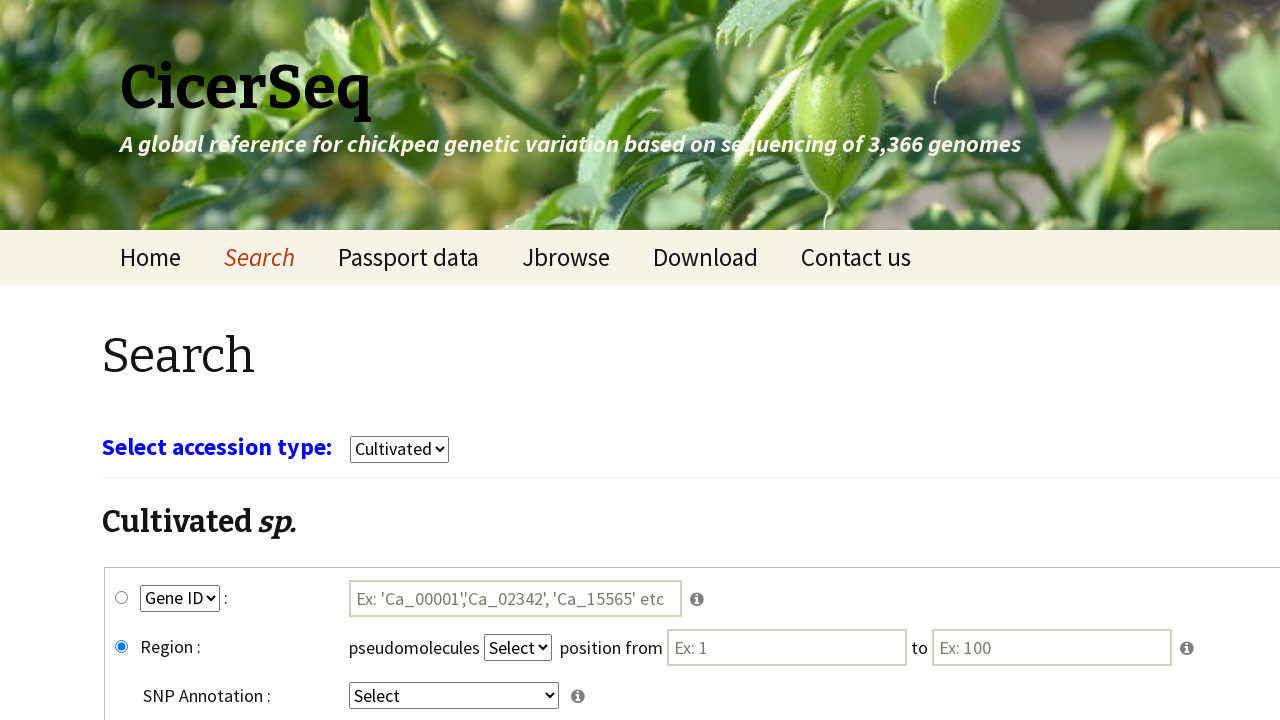

Selected 'cultivars' from crop type dropdown on select[name='select_crop']
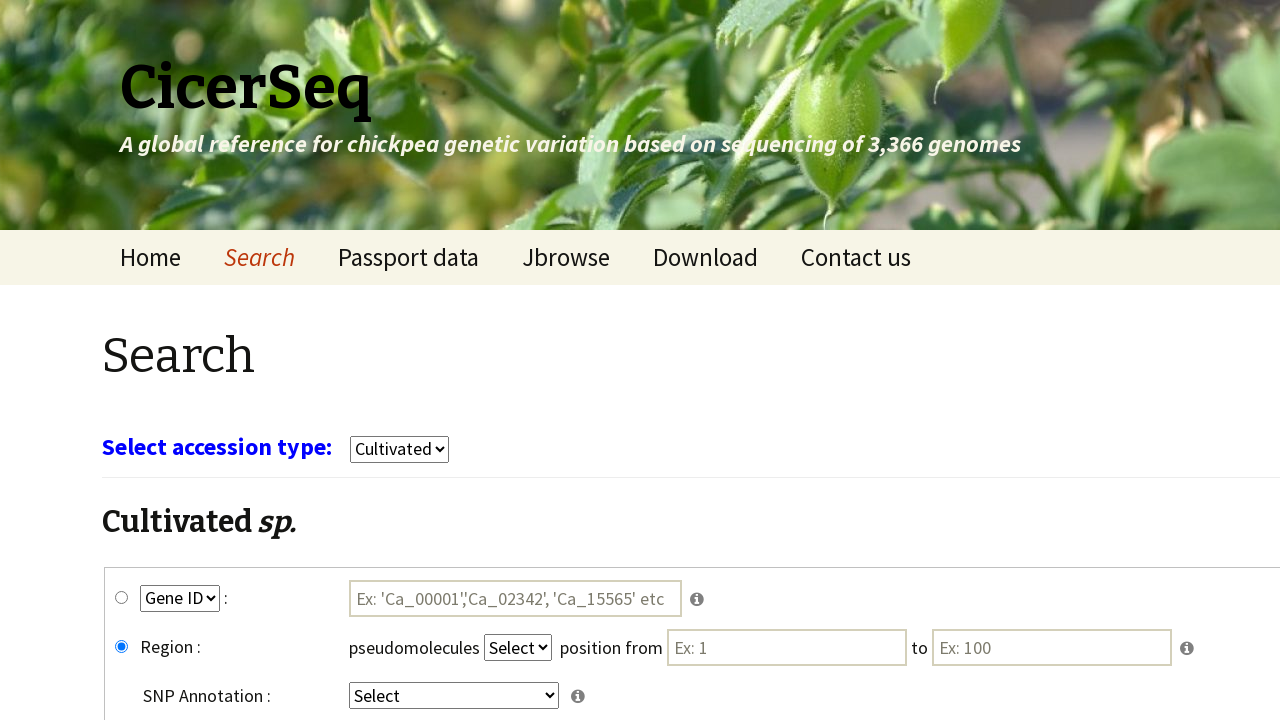

Clicked gene_snp radio button at (122, 598) on #gene_snp
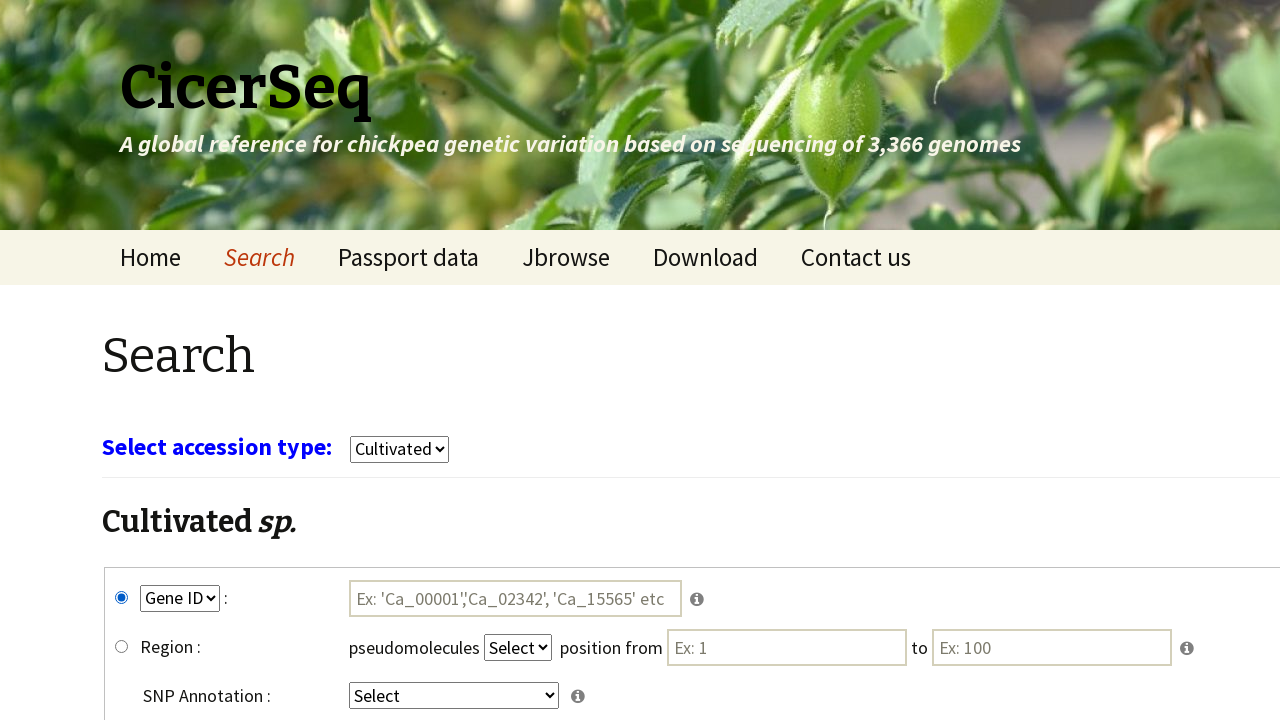

Selected 'GeneID' from key1 dropdown on select[name='key1']
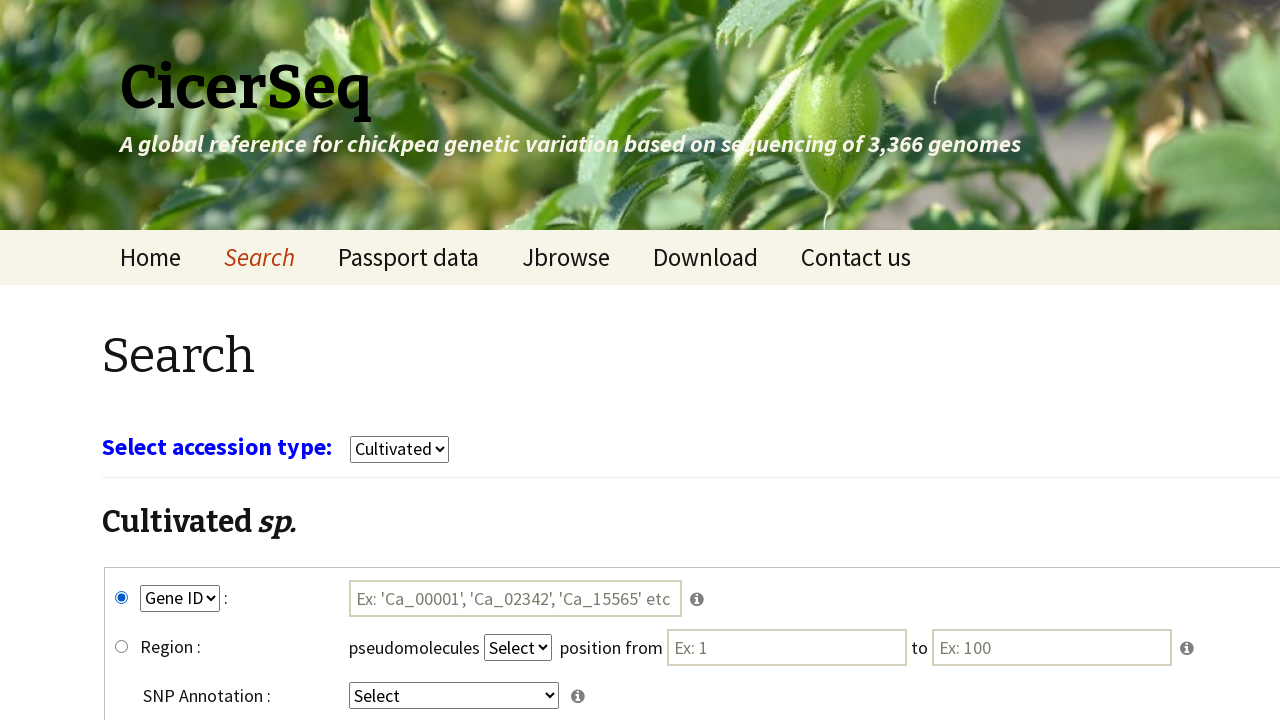

Selected 'intergenic' from key4 dropdown on select[name='key4']
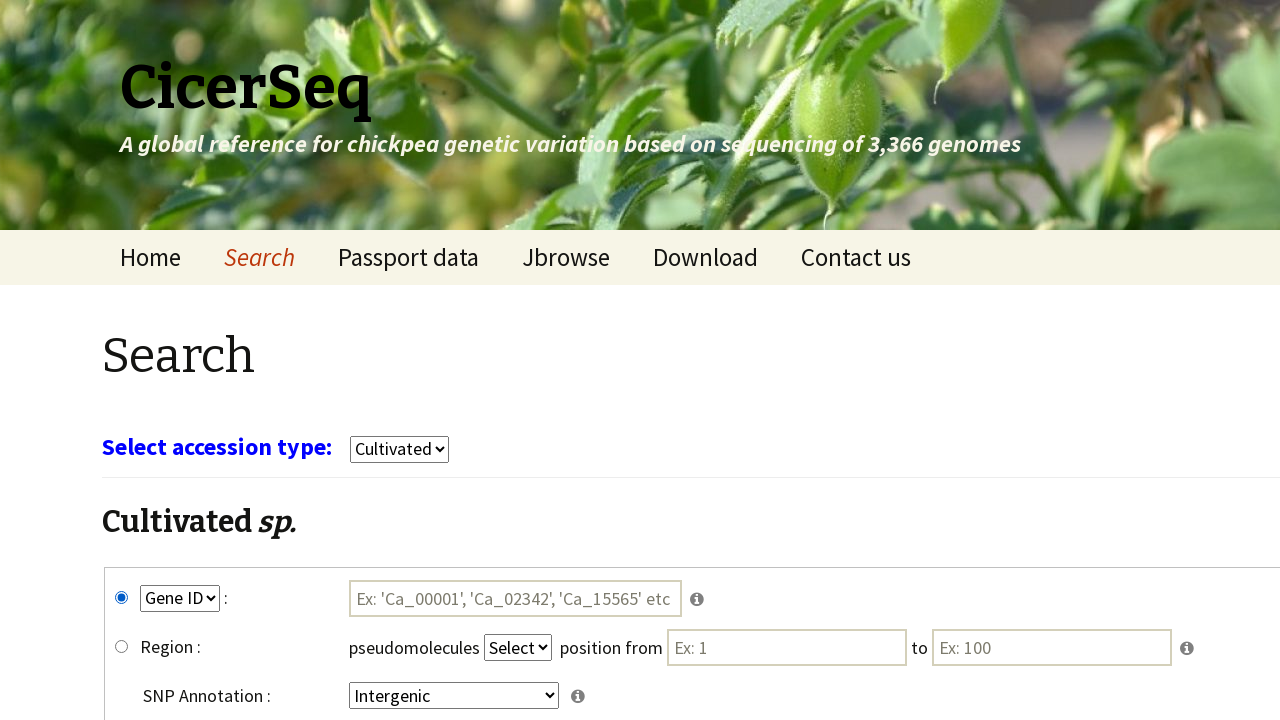

Entered gene ID 'Ca_00004' in the input field on #tmp1
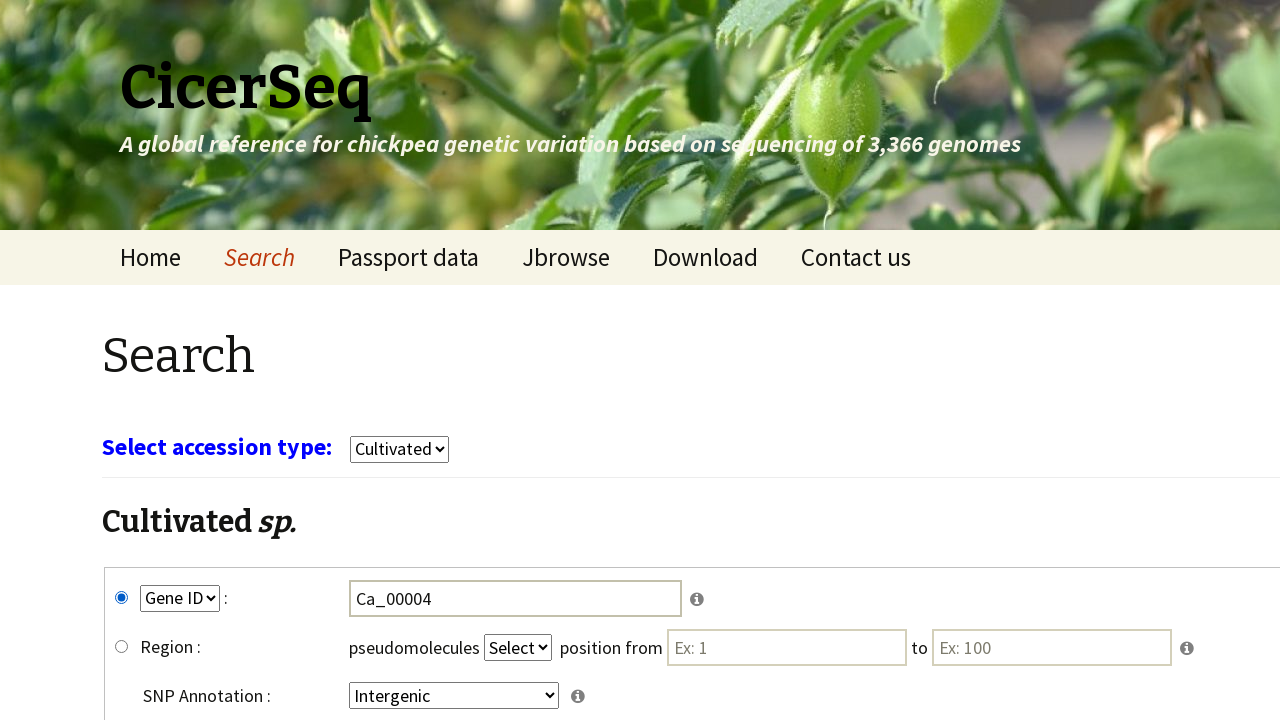

Clicked submit button to search for SNP data at (788, 573) on input[name='submit']
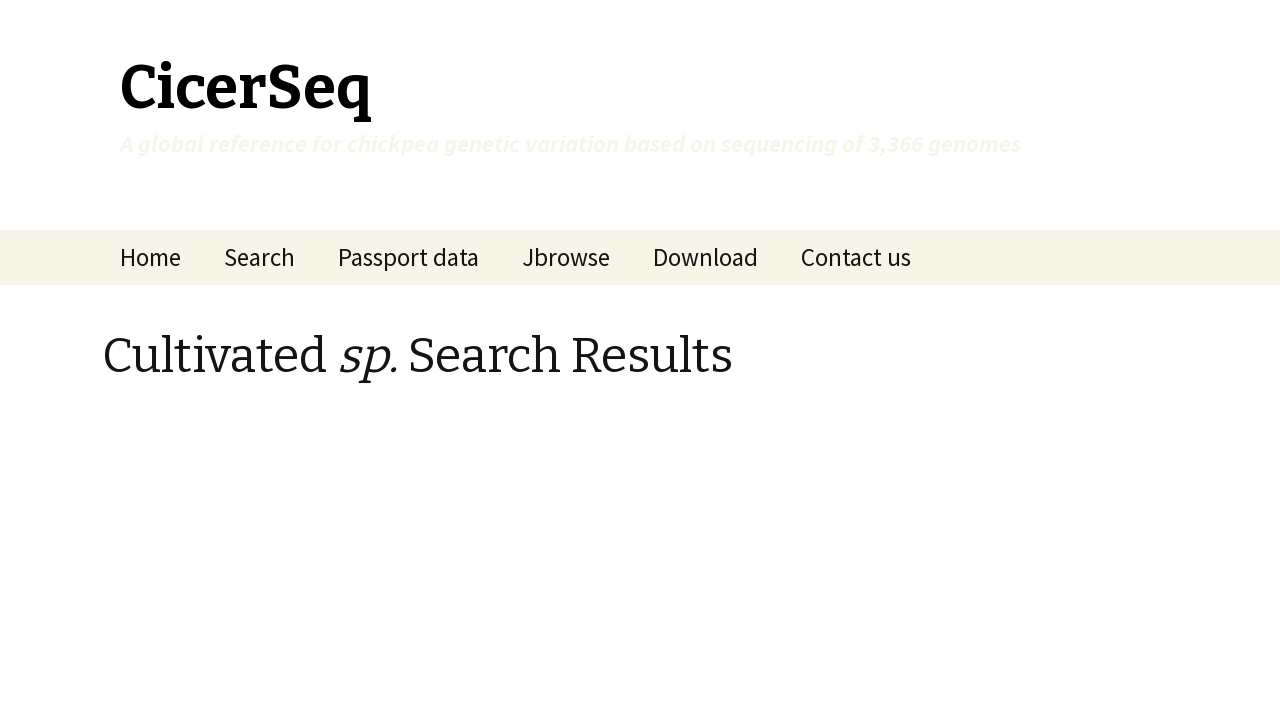

Waited 5 seconds for search results to load
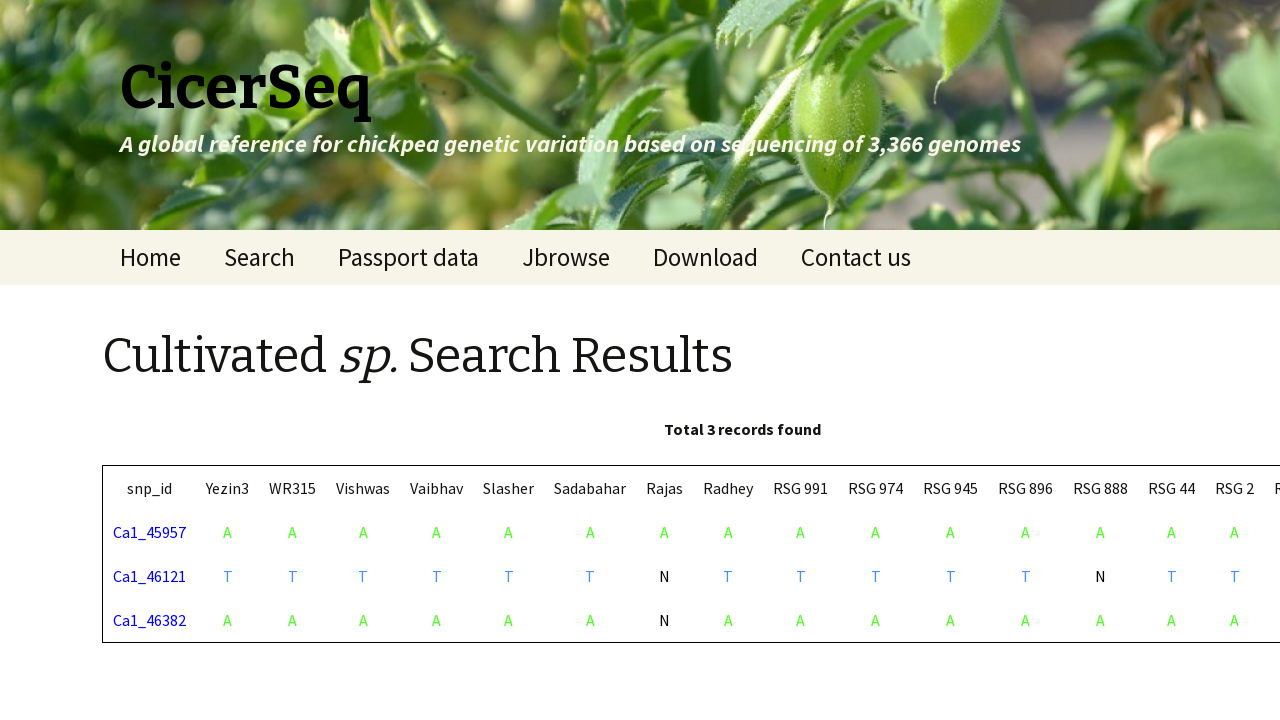

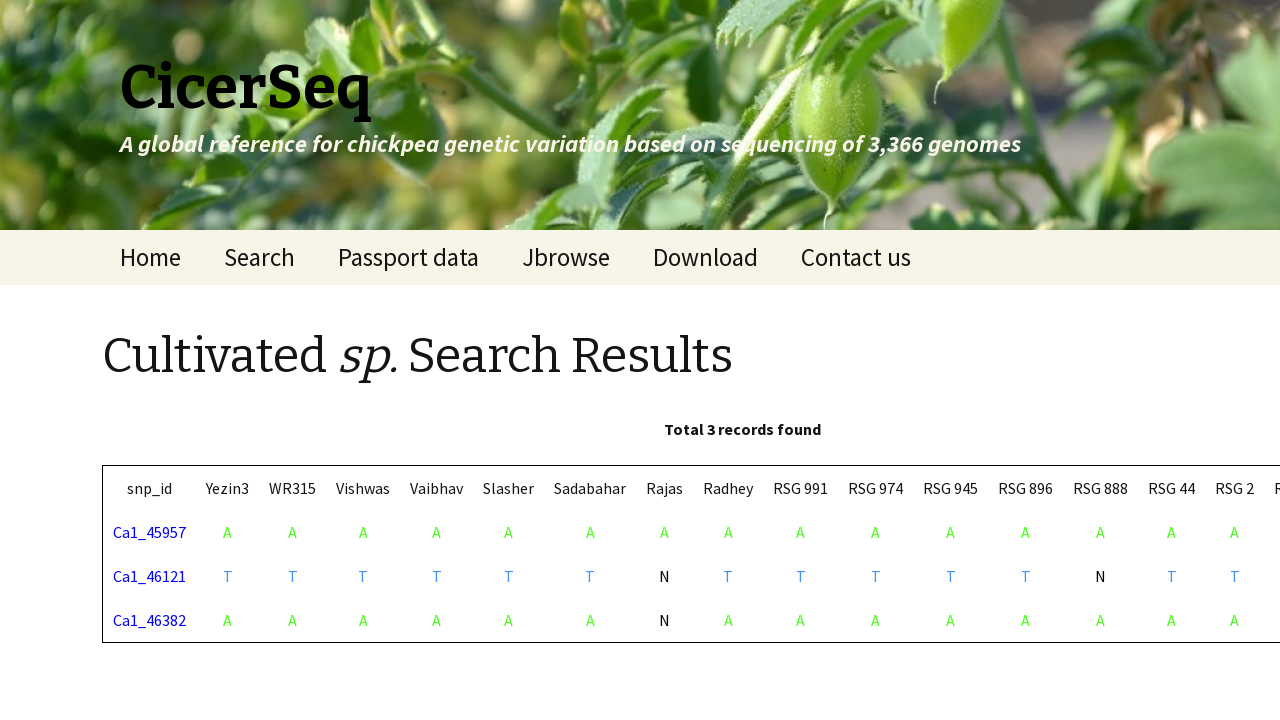